Tests add/remove elements functionality by adding elements via button clicks and then removing some of them.

Starting URL: https://the-internet.herokuapp.com/add_remove_elements/

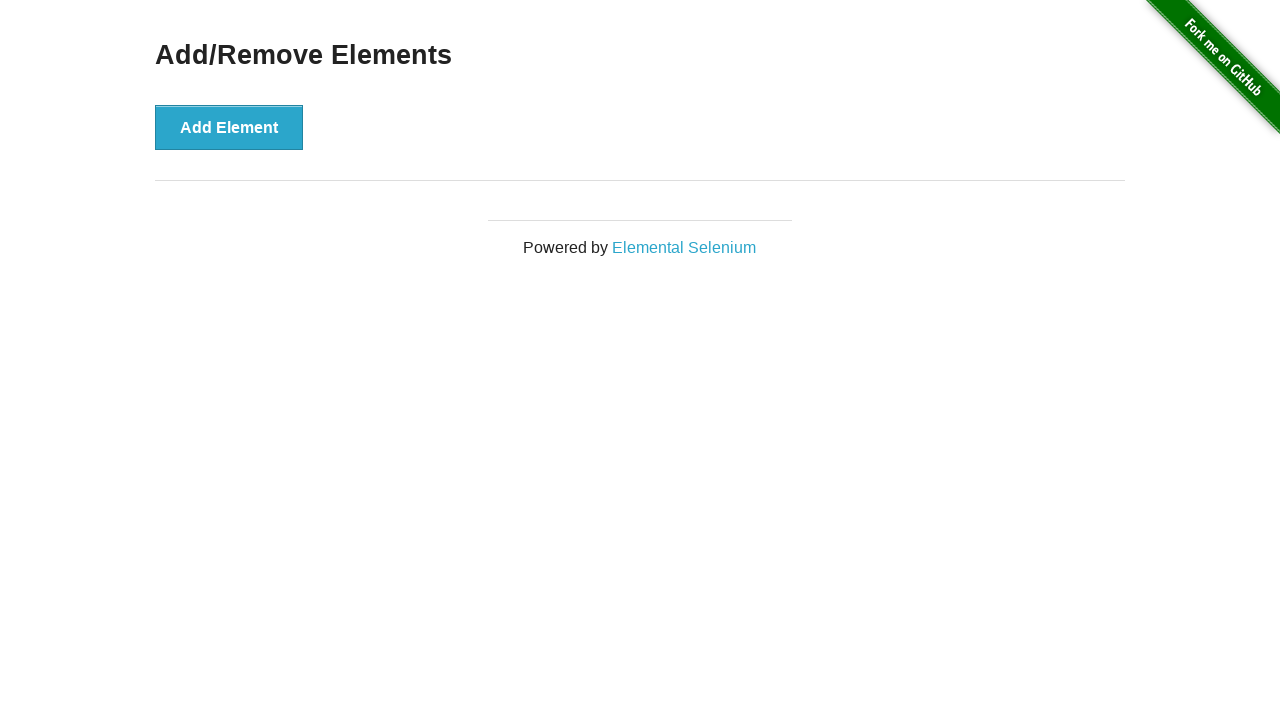

Clicked Add Element button (iteration 1/5) at (229, 127) on xpath=//button[text()='Add Element']
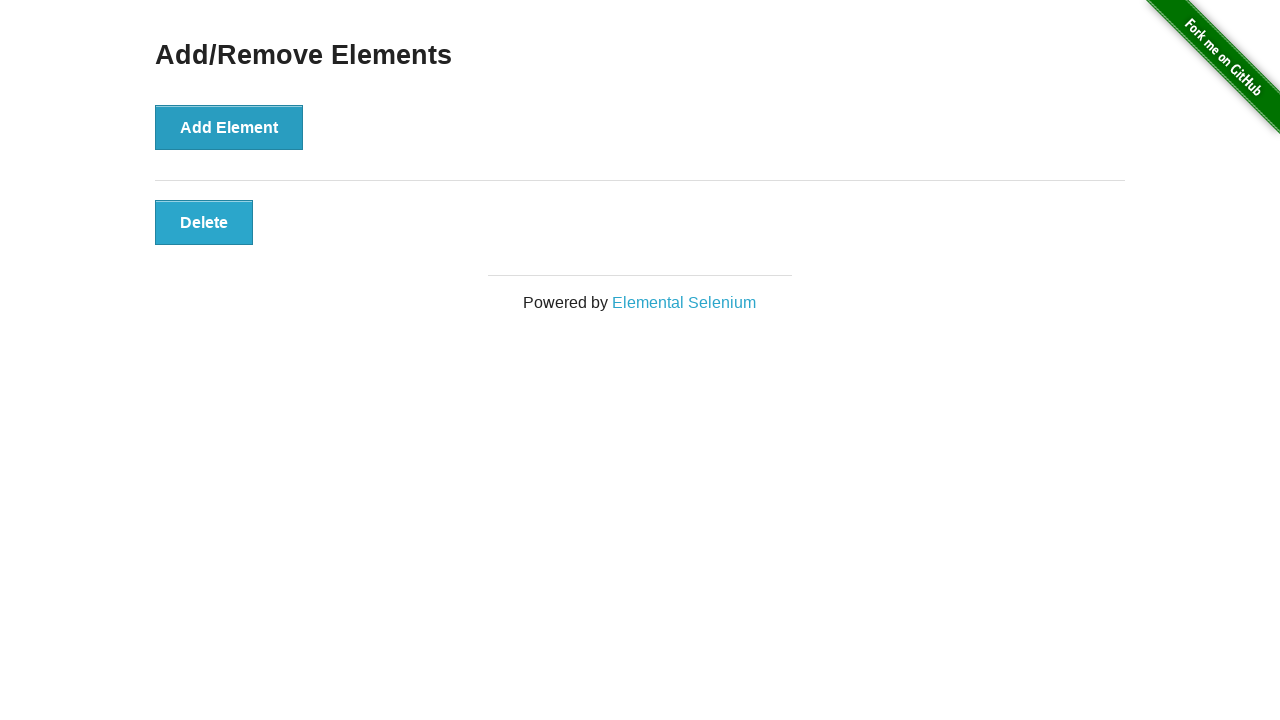

Clicked Add Element button (iteration 2/5) at (229, 127) on xpath=//button[text()='Add Element']
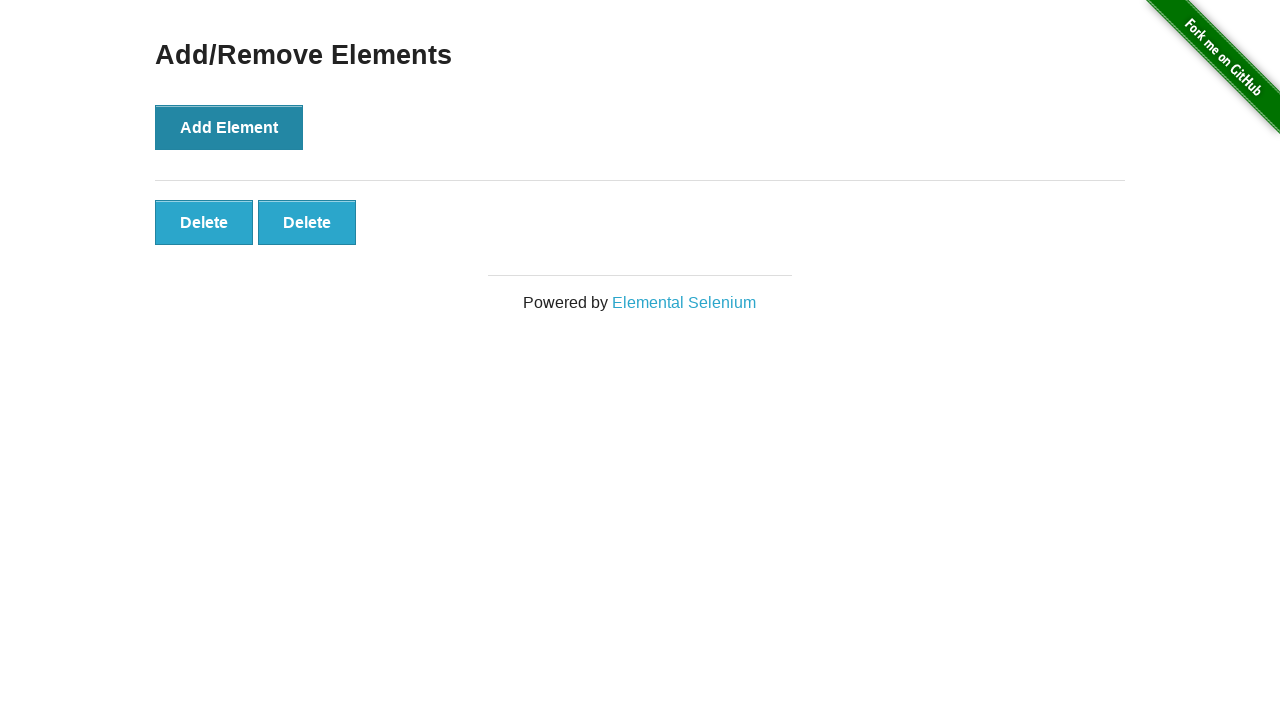

Clicked Add Element button (iteration 3/5) at (229, 127) on xpath=//button[text()='Add Element']
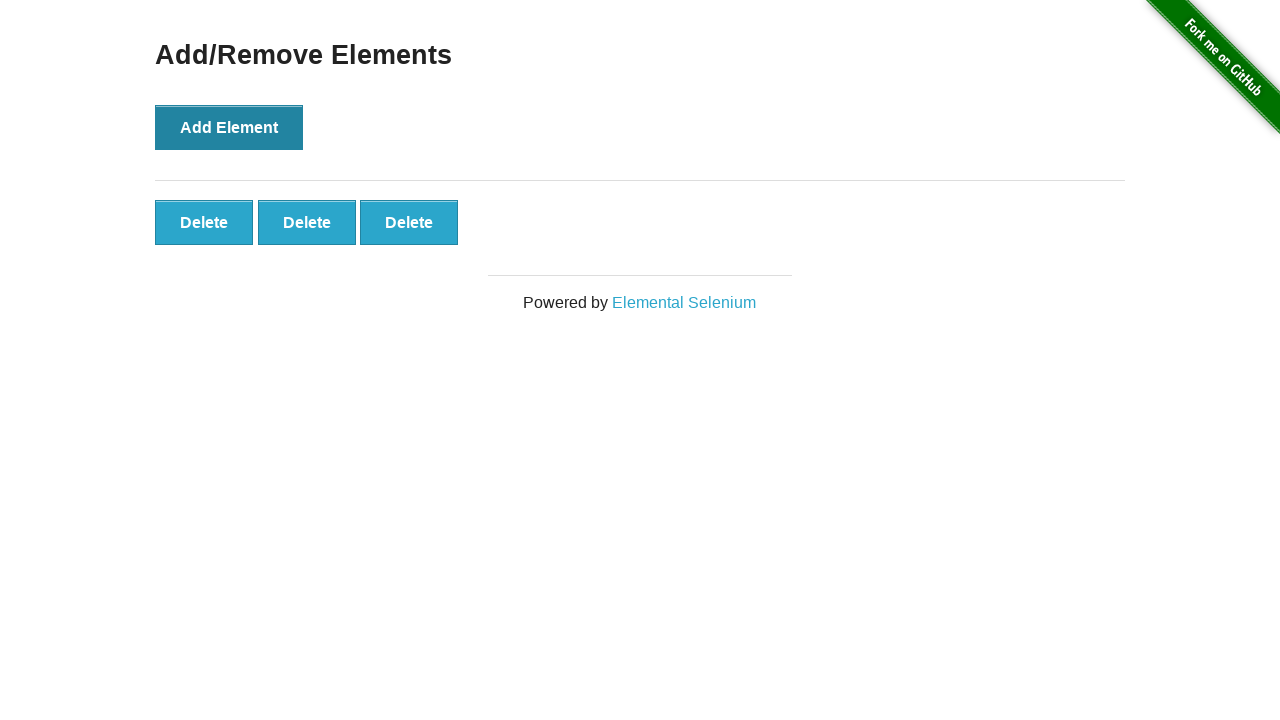

Clicked Add Element button (iteration 4/5) at (229, 127) on xpath=//button[text()='Add Element']
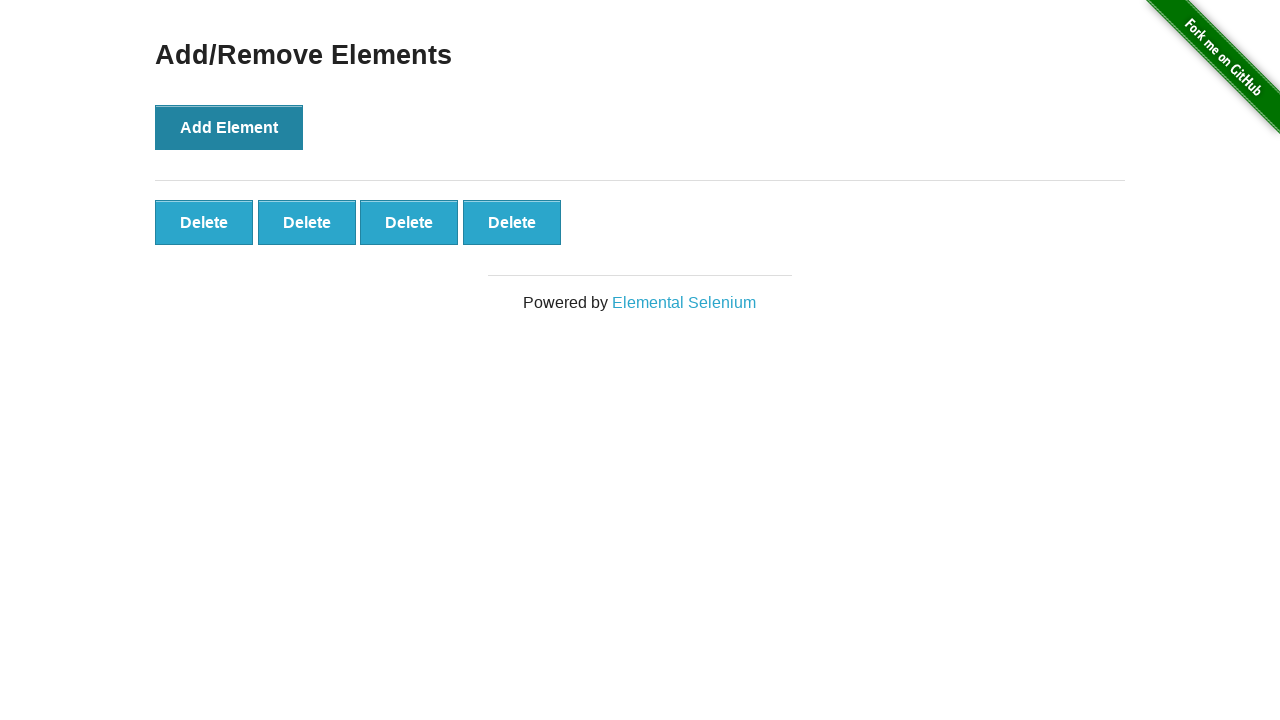

Clicked Add Element button (iteration 5/5) at (229, 127) on xpath=//button[text()='Add Element']
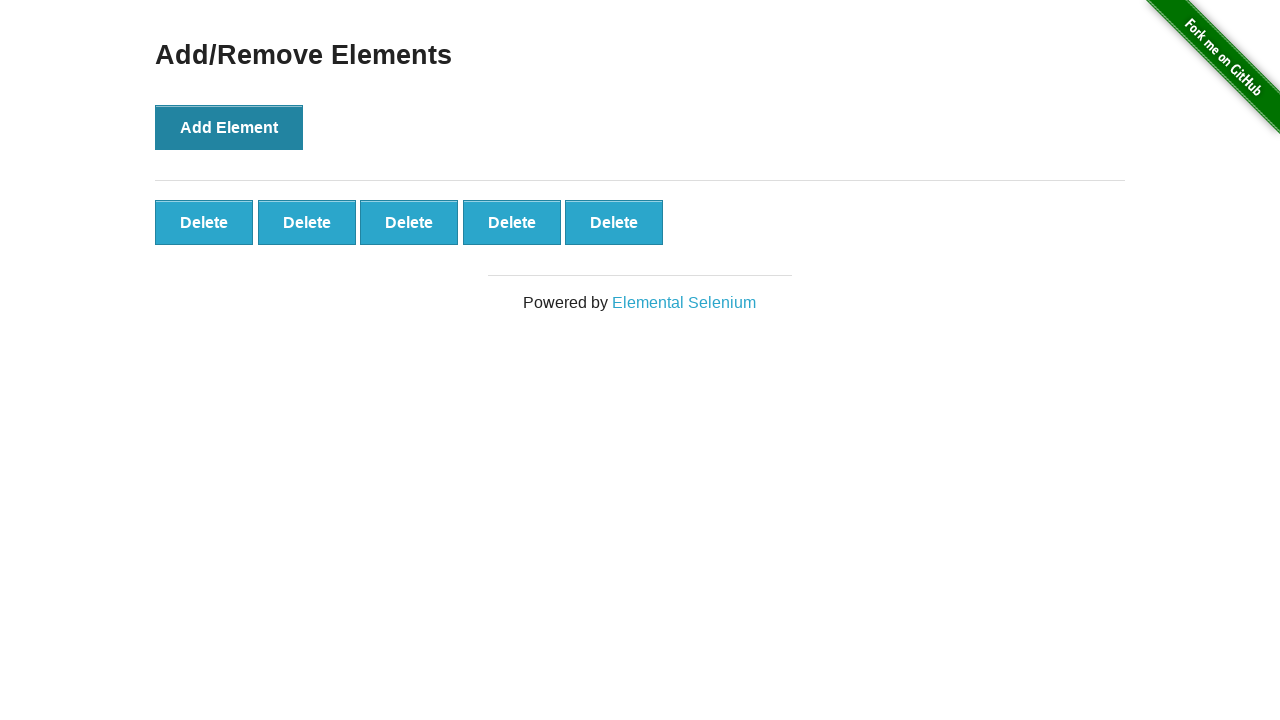

Verified that 5 delete buttons exist after adding 5 elements
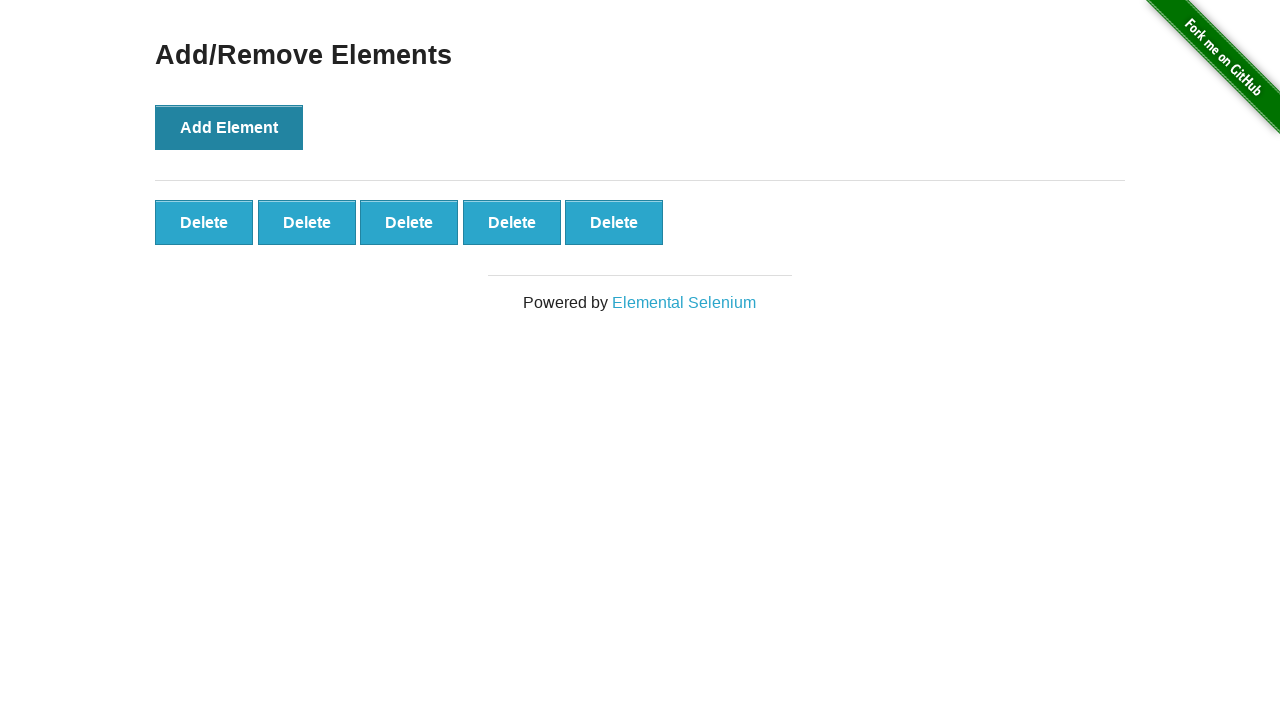

Clicked first delete button to remove first element at (204, 222) on xpath=//div[@id='elements']/* >> nth=0
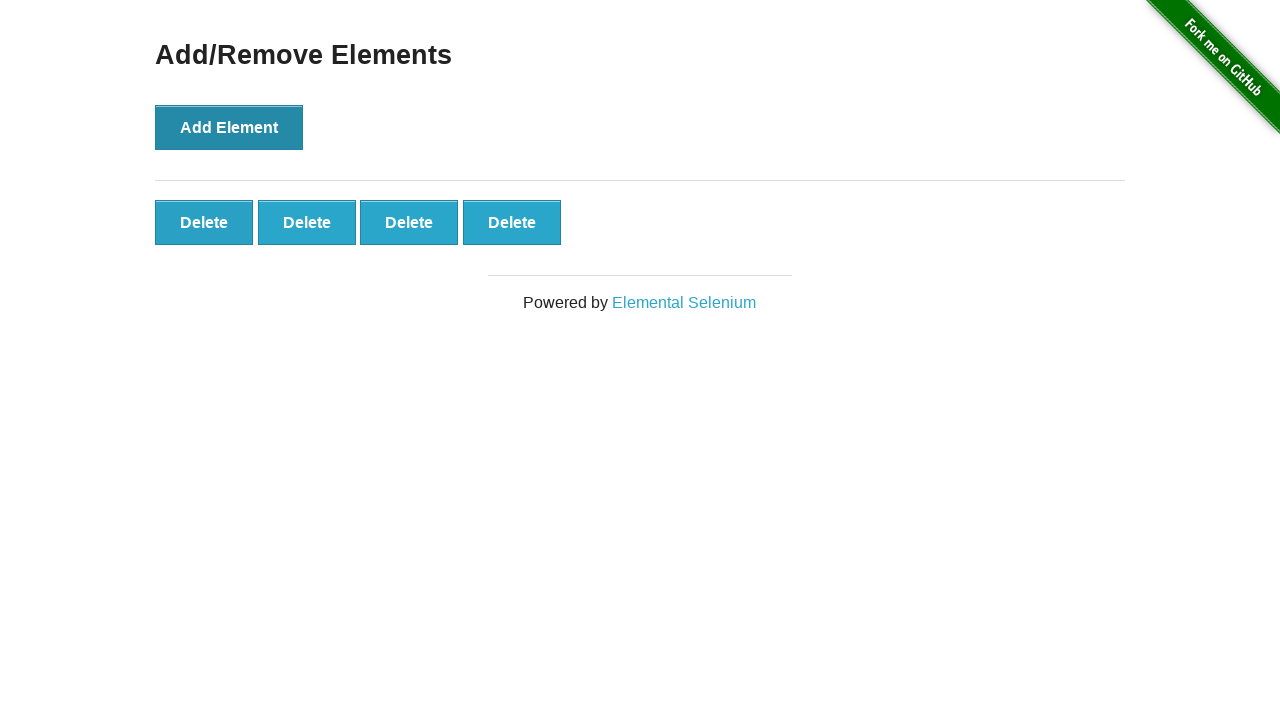

Clicked first delete button to remove second element at (204, 222) on xpath=//div[@id='elements']/* >> nth=0
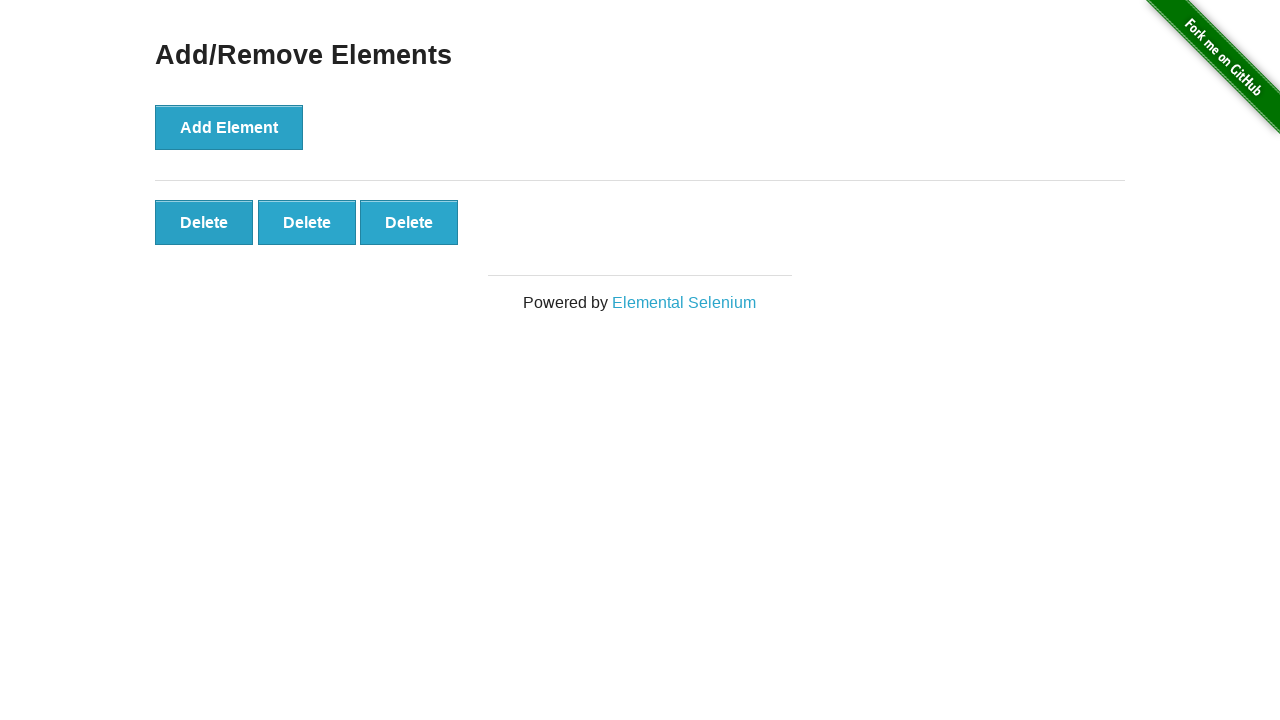

Verified that 3 delete buttons remain after removing 2 elements
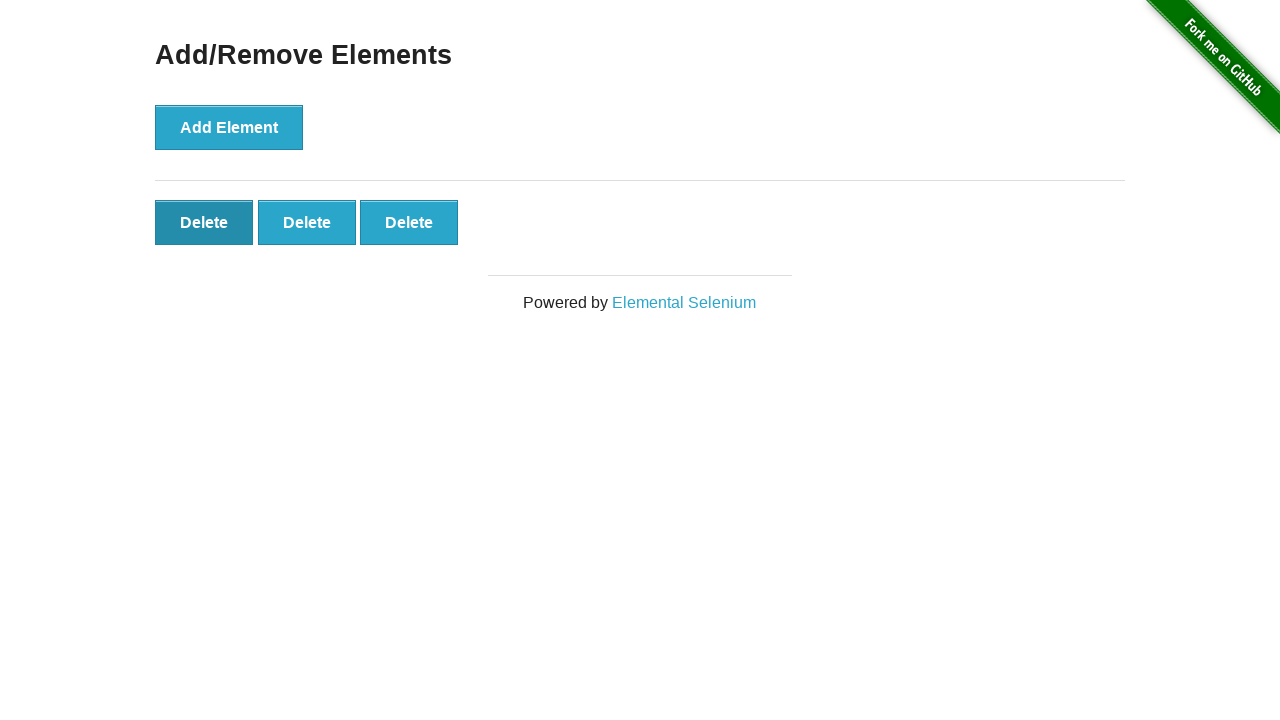

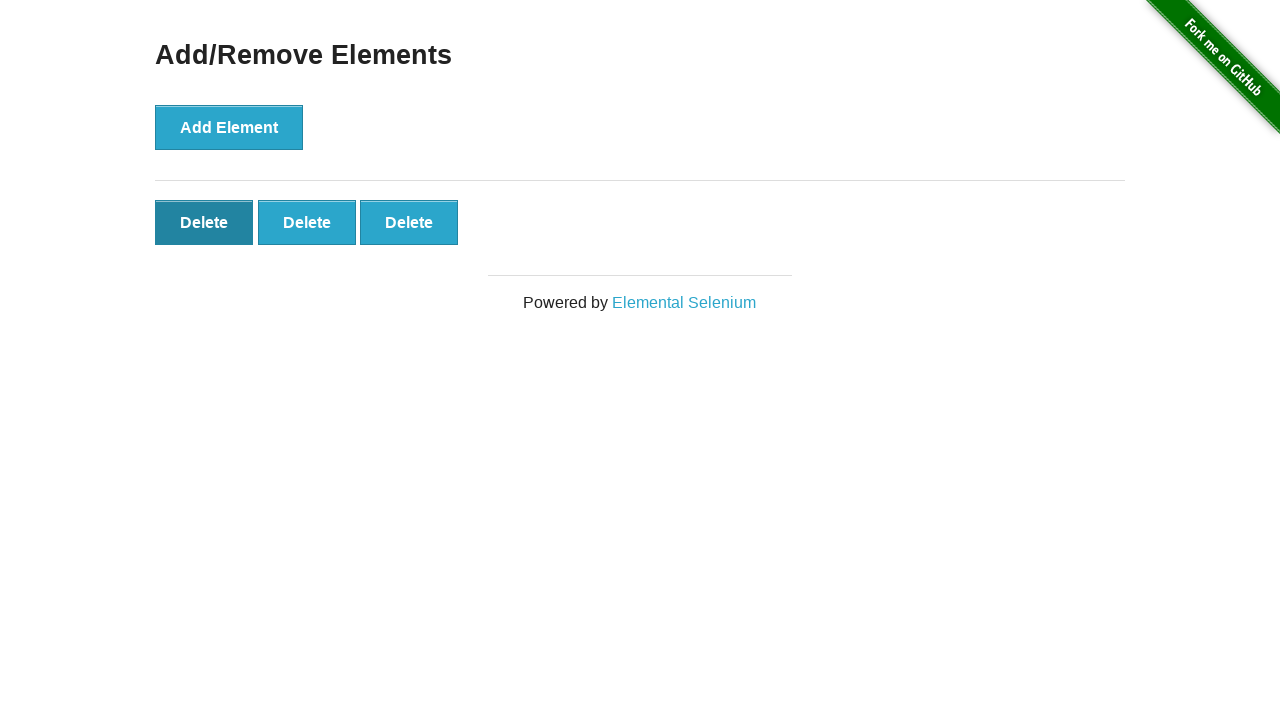